Tests browser navigation functionality by navigating to a URL, then using back, forward, and refresh browser controls

Starting URL: https://console.wasabibeta.com

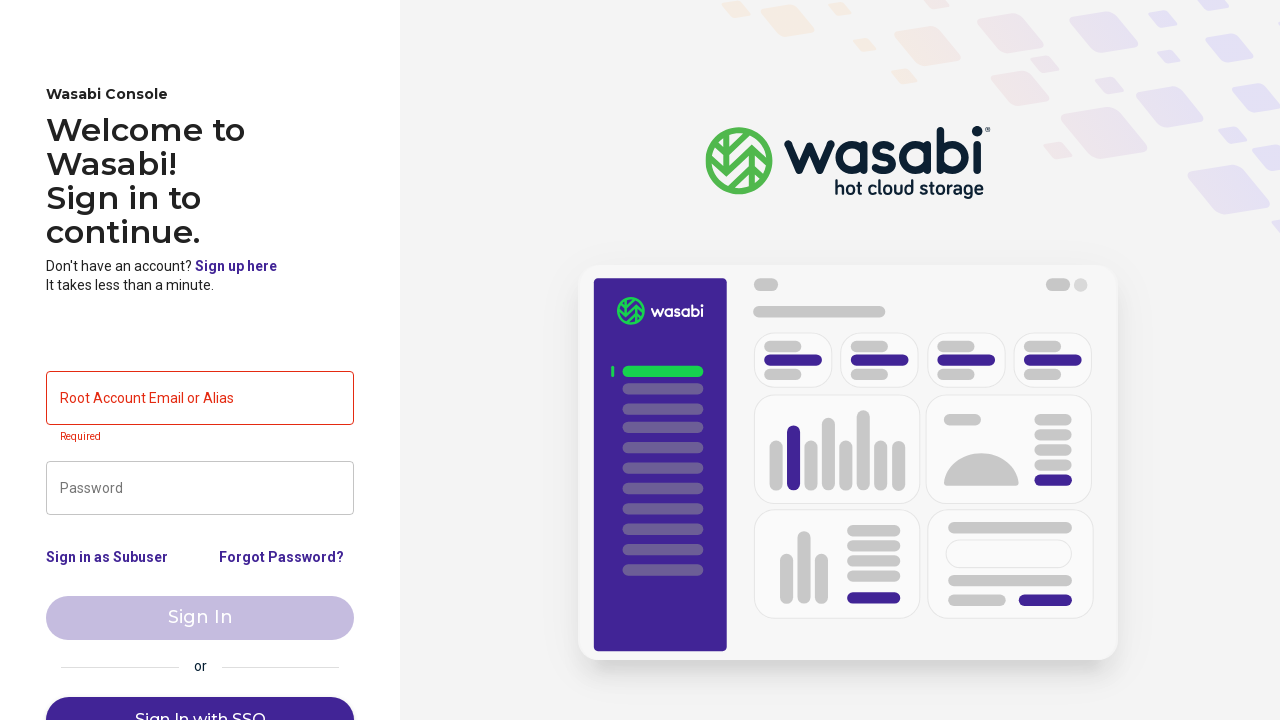

Navigated back in browser history
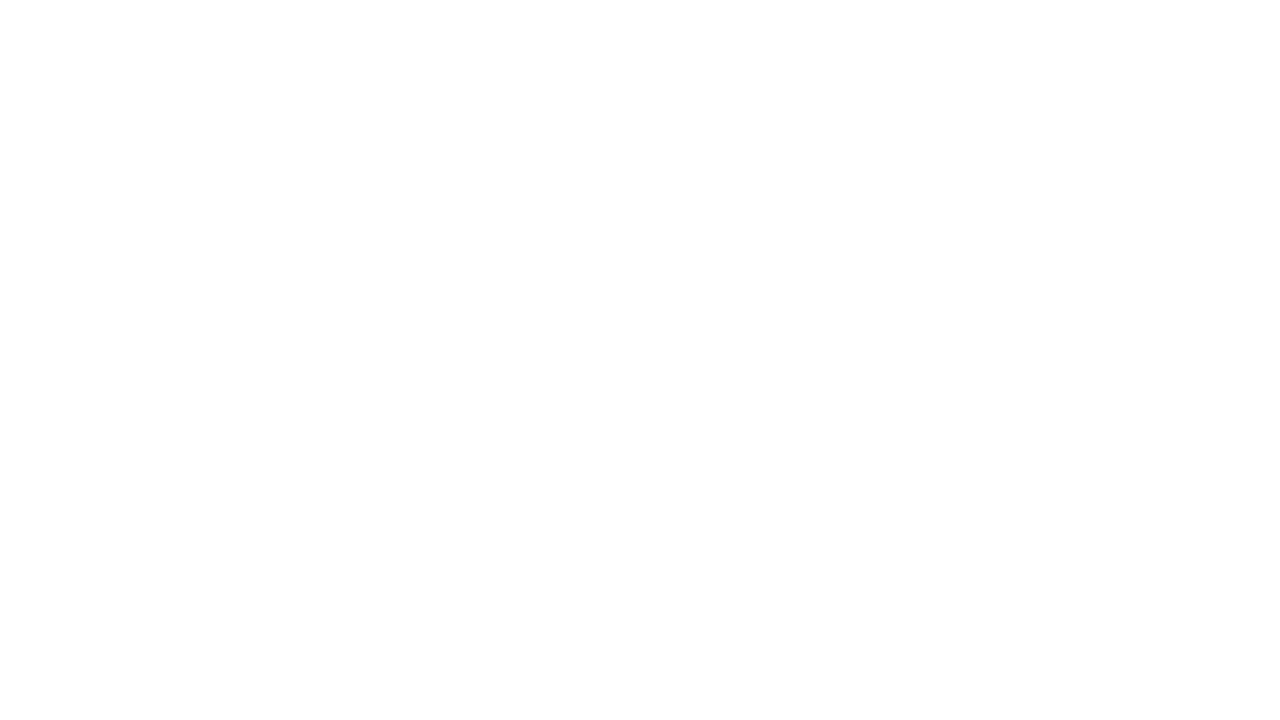

Navigated to https://console.wasabibeta.com
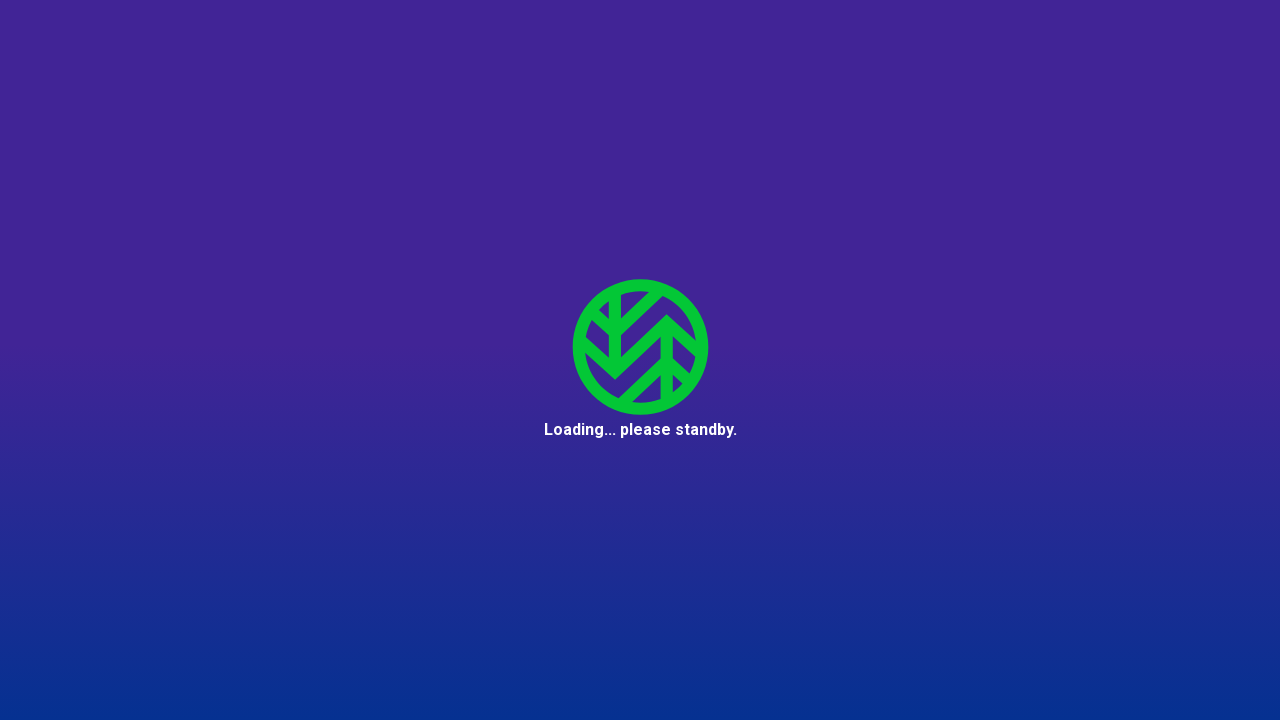

Navigated forward in browser history
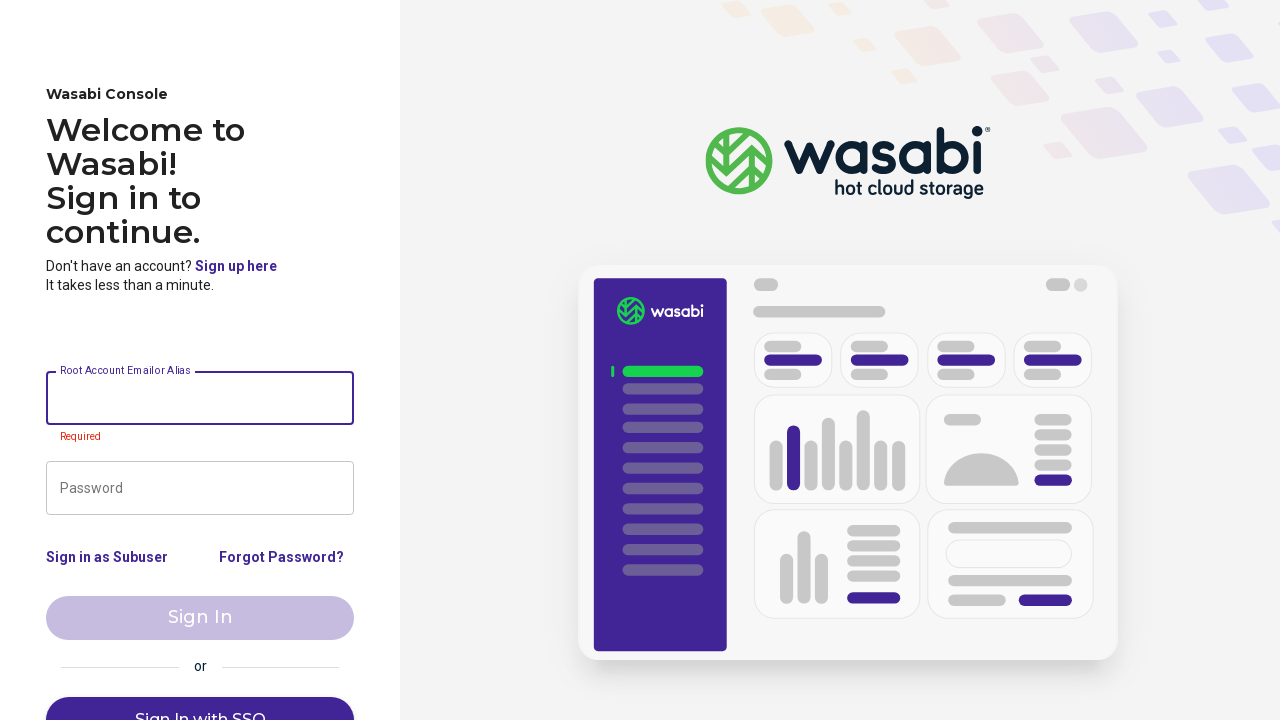

Navigated back in browser history
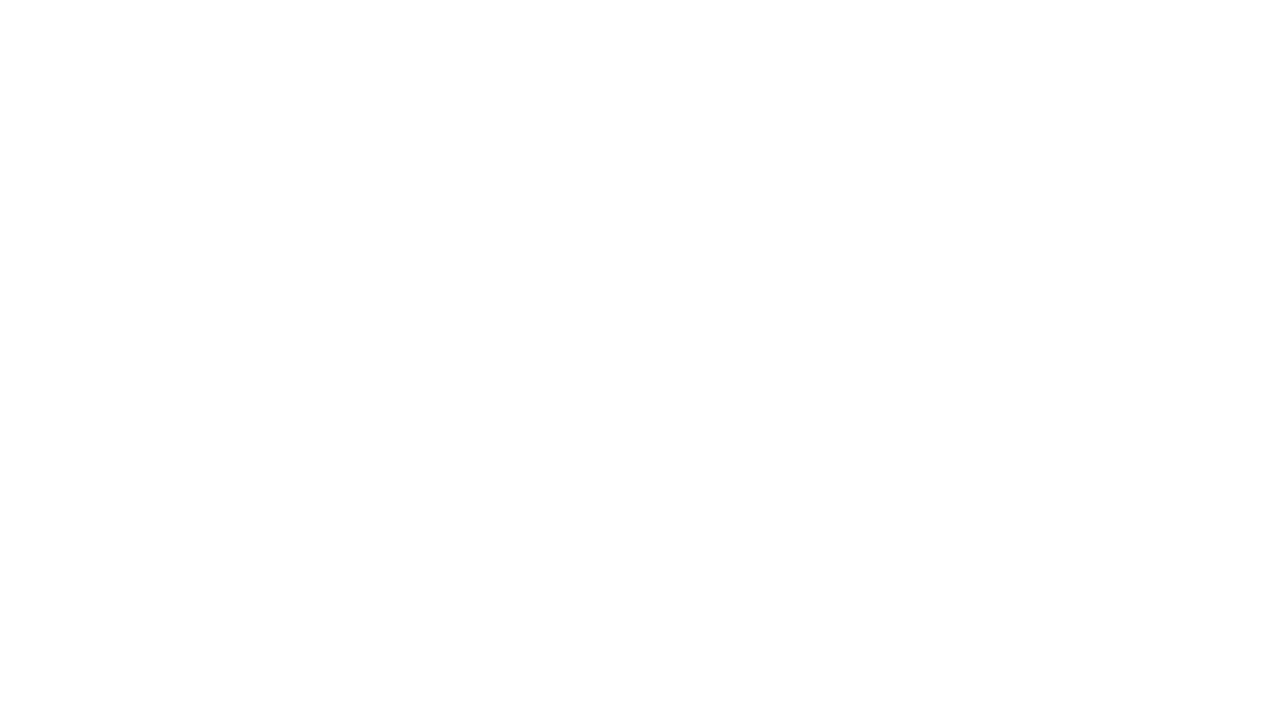

Refreshed the current page
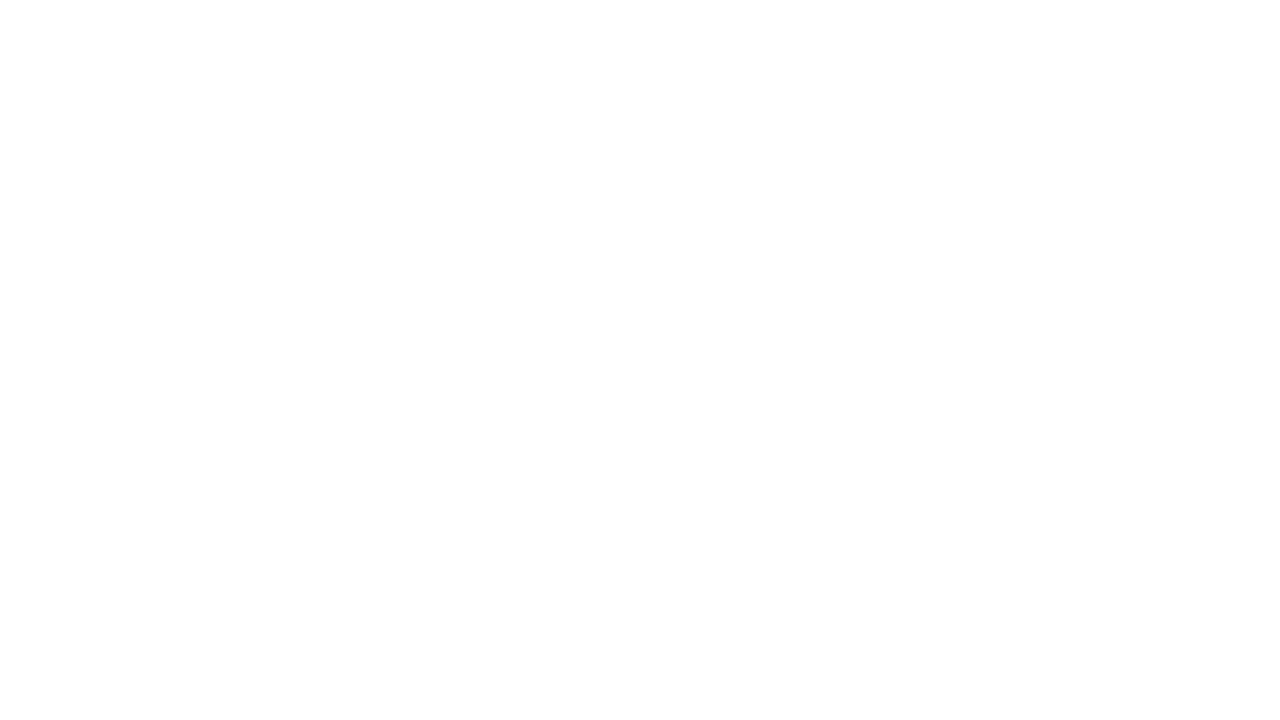

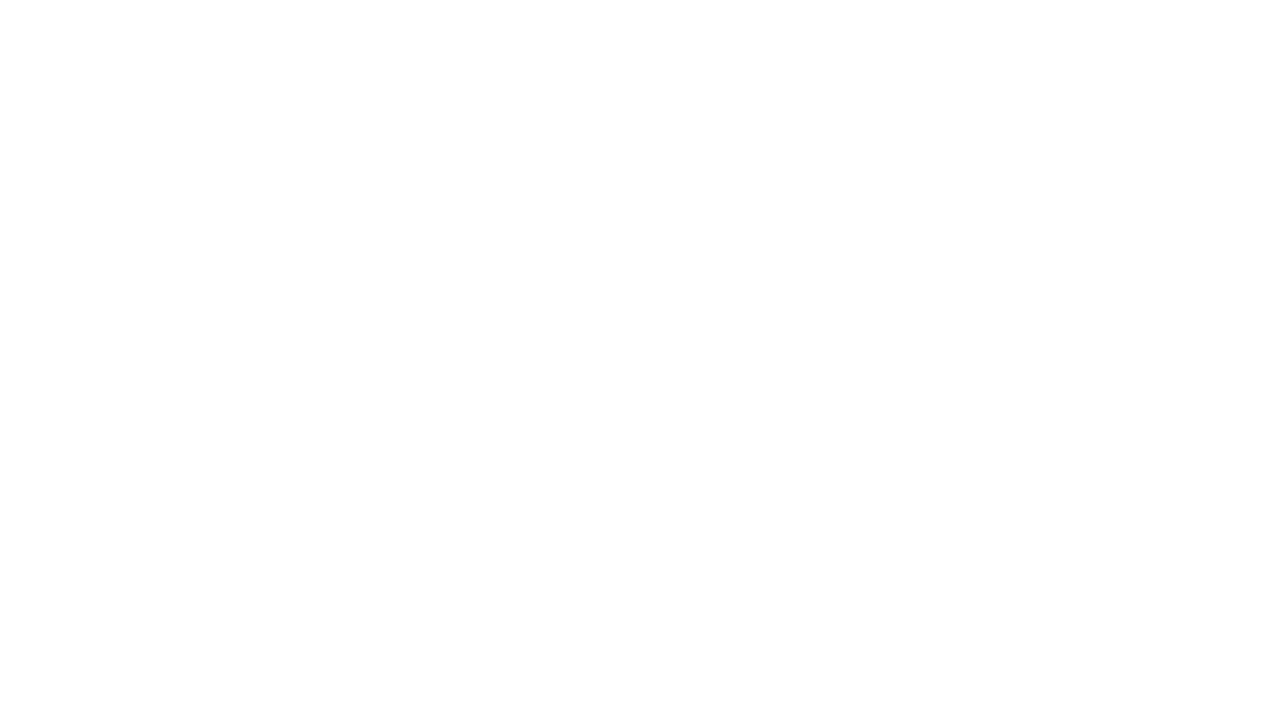